Tests dropdown selection functionality by selecting options using different methods (by index, by value, and by visible text)

Starting URL: https://omayo.blogspot.com/

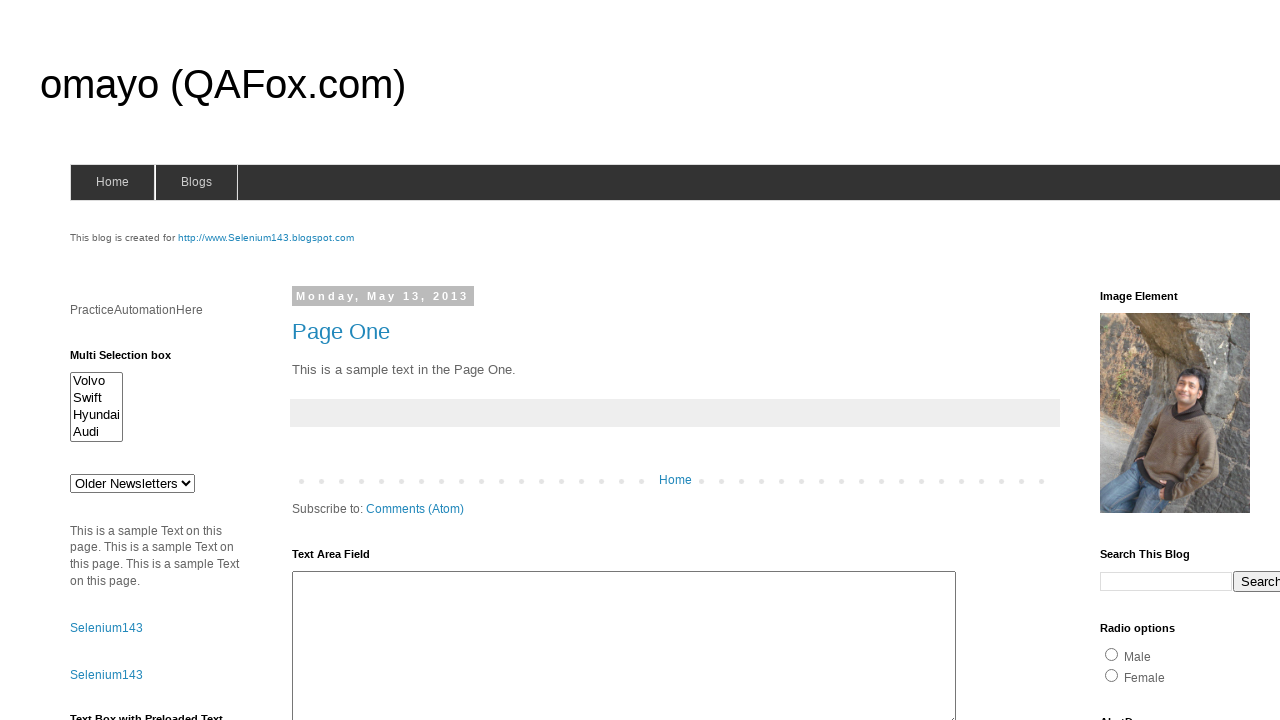

Located dropdown element with id 'drop1'
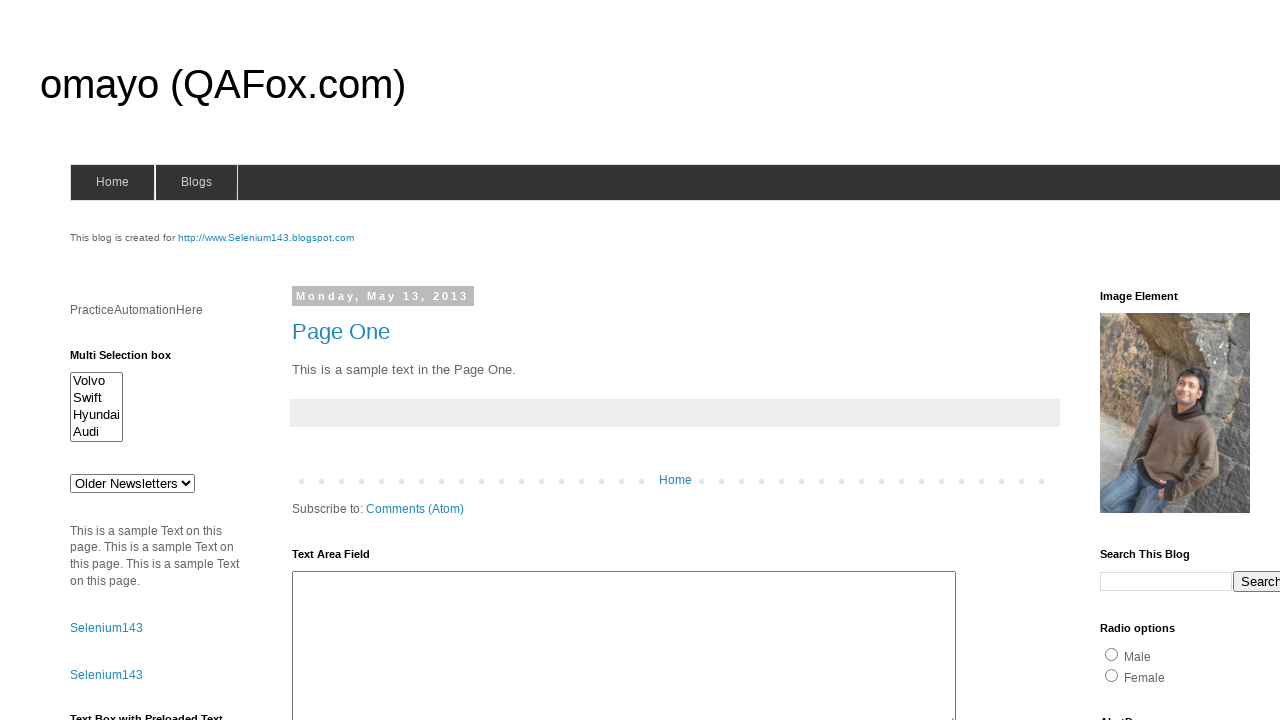

Selected dropdown option by index 3 on #drop1
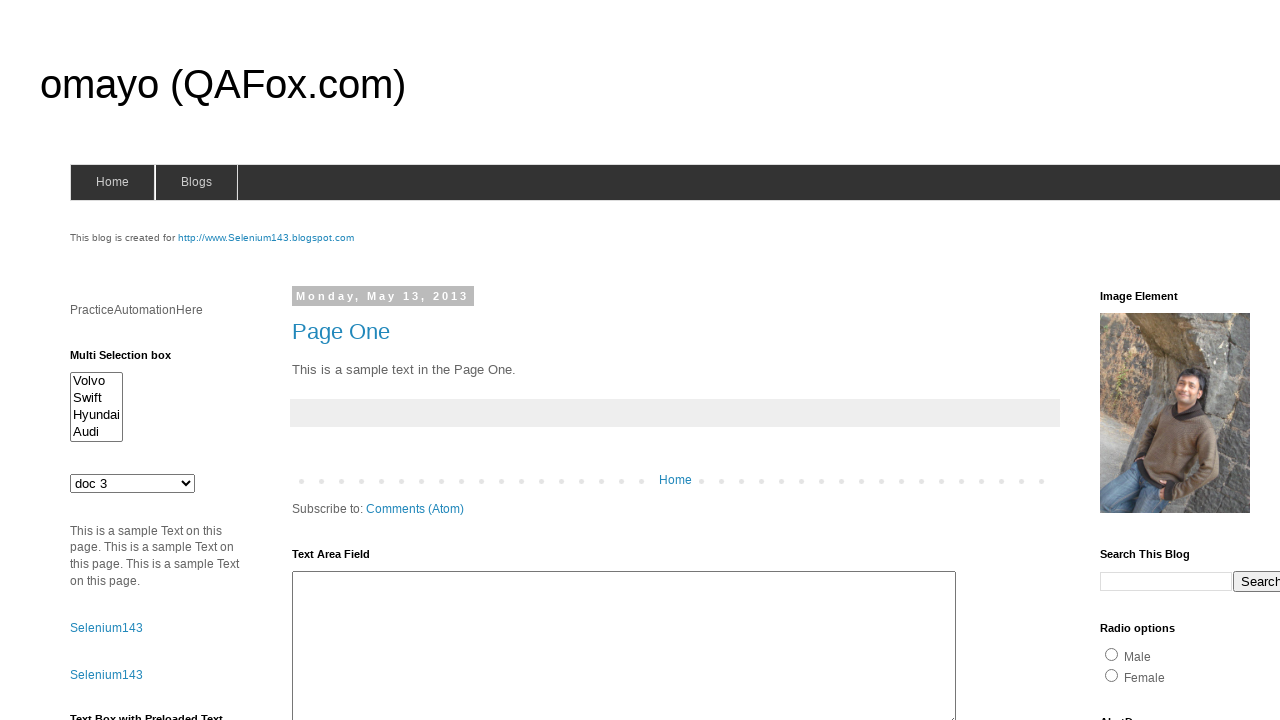

Selected dropdown option by value 'mno' on #drop1
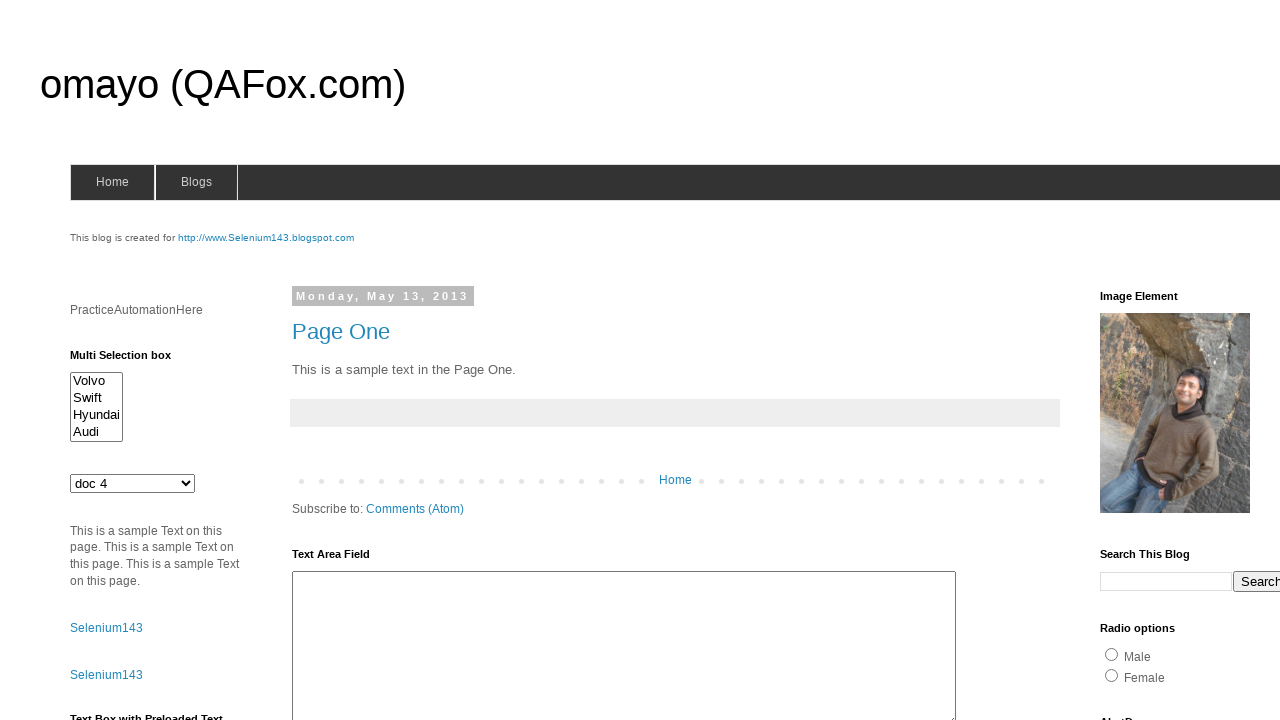

Selected dropdown option by visible text 'Older Newsletters' on #drop1
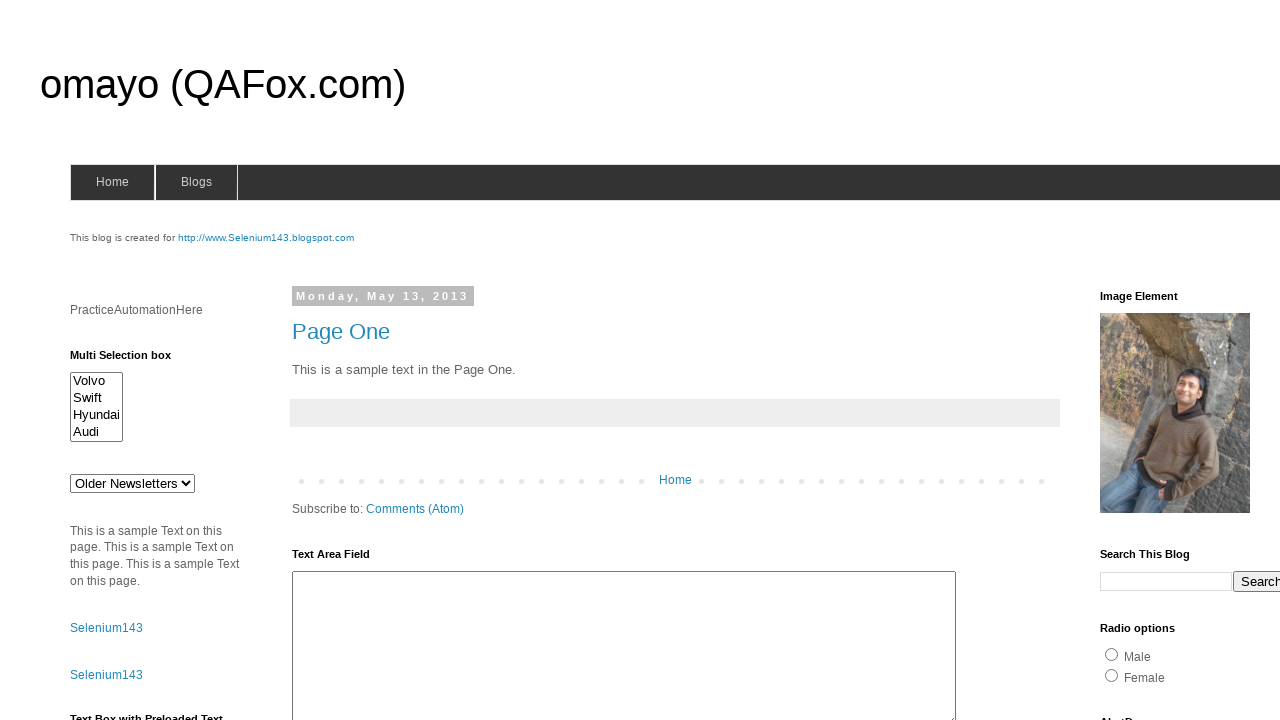

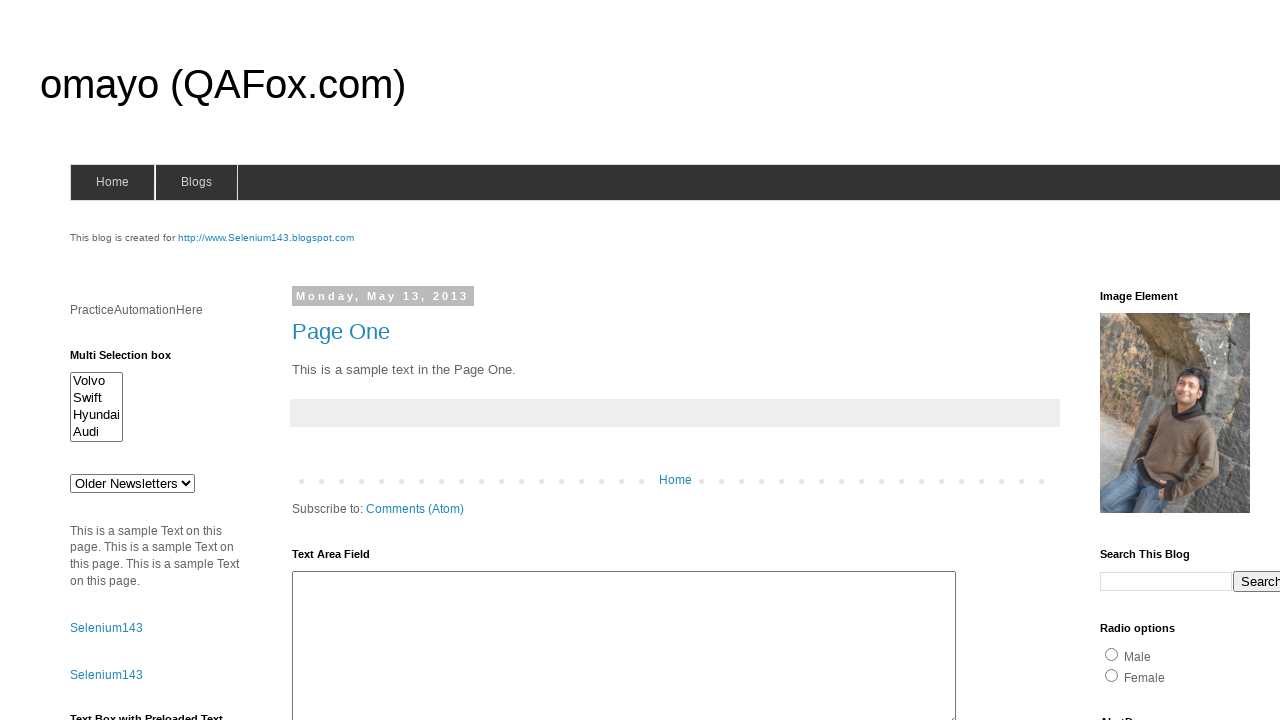